Opens the Argos UK retail website homepage and waits for the page to load

Starting URL: https://www.argos.co.uk/

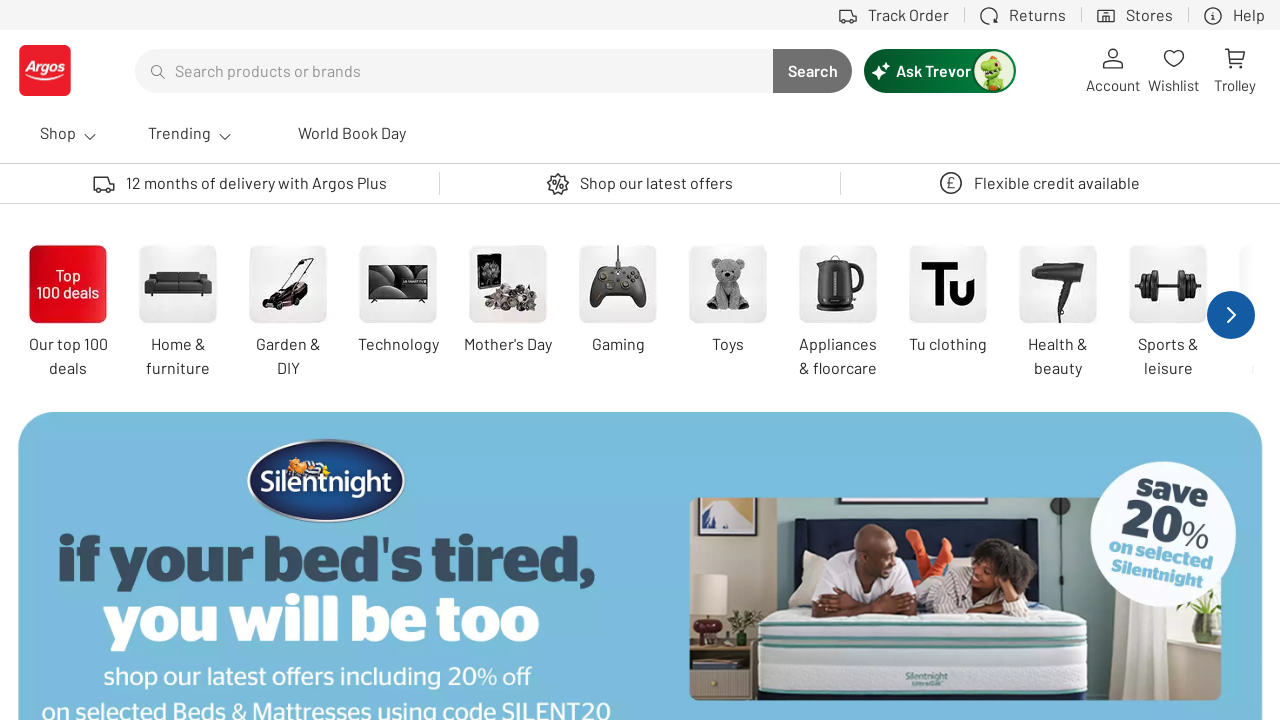

Navigated to Argos UK homepage
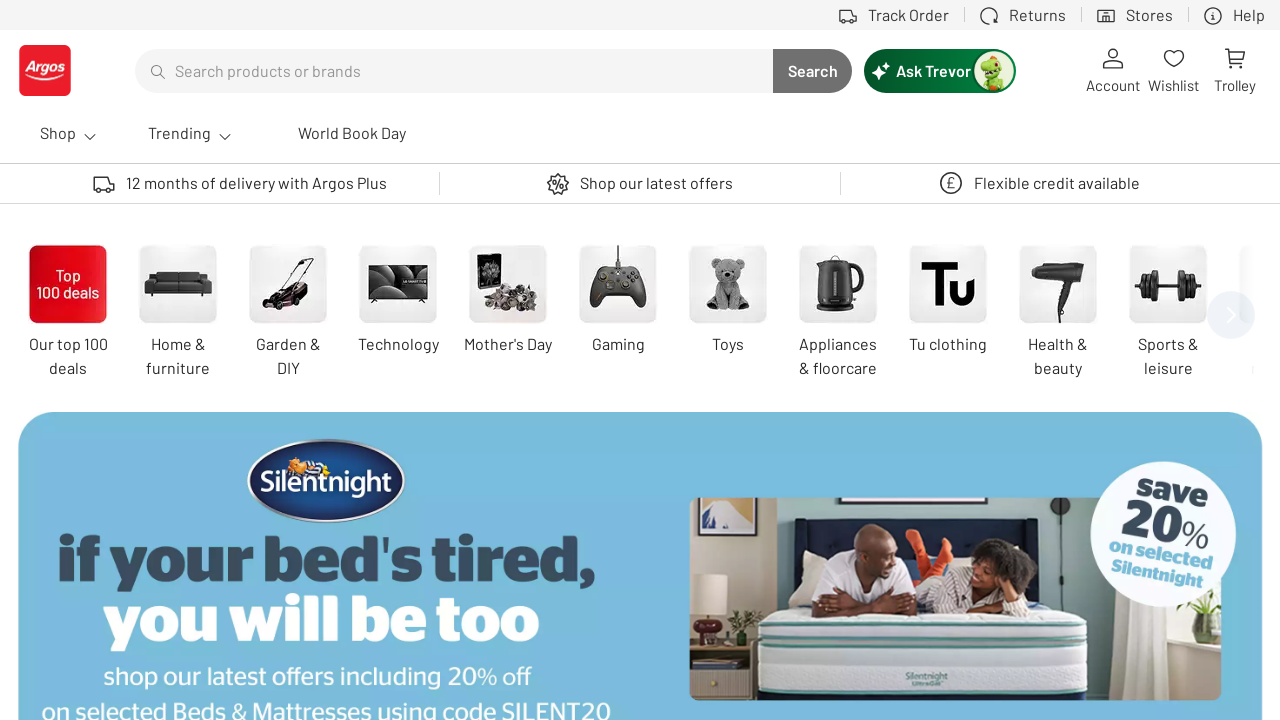

Waited for page to fully load (networkidle)
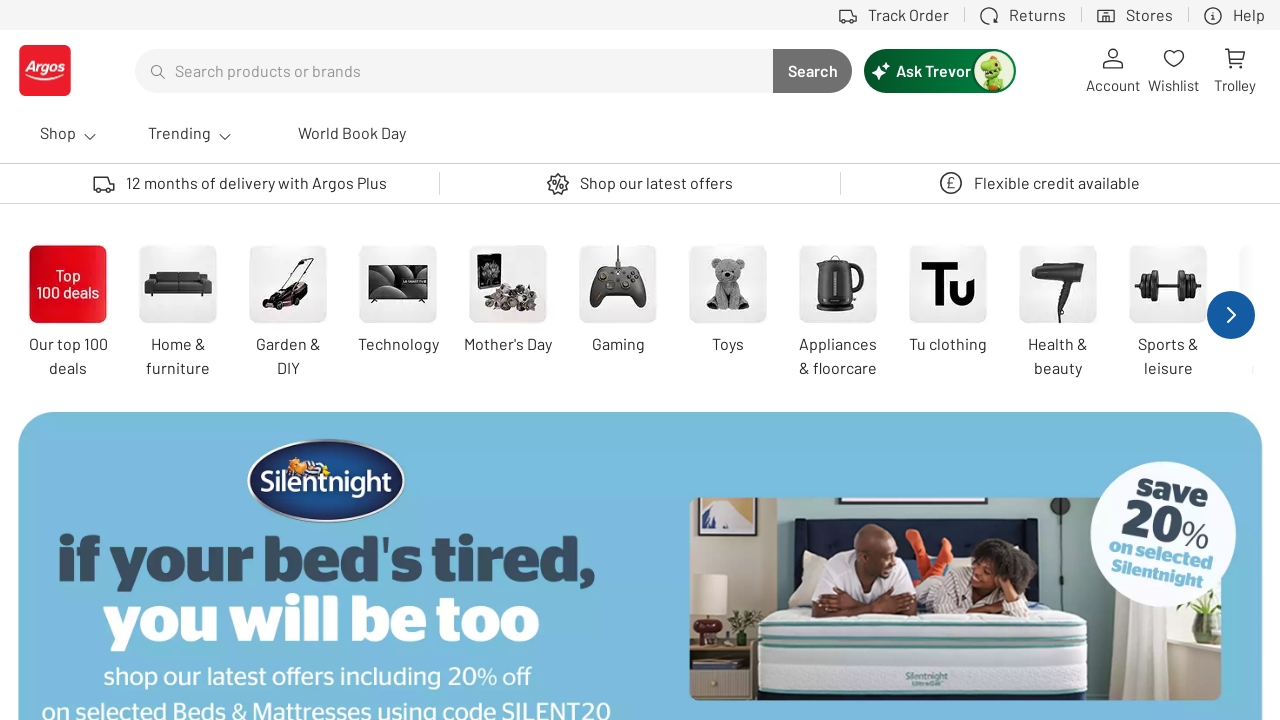

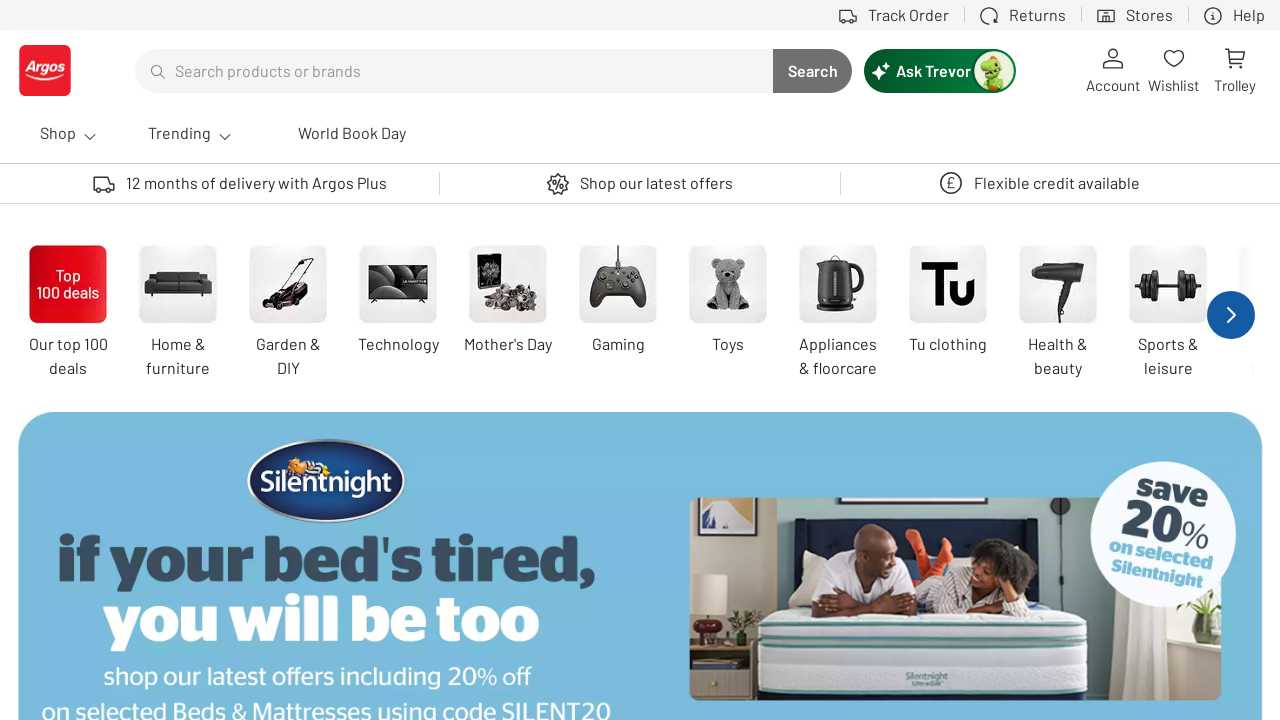